Tests JavaScript confirm dialog by clicking the JS Confirm button, dismissing it, and verifying the result shows "You clicked: Cancel".

Starting URL: https://the-internet.herokuapp.com/javascript_alerts

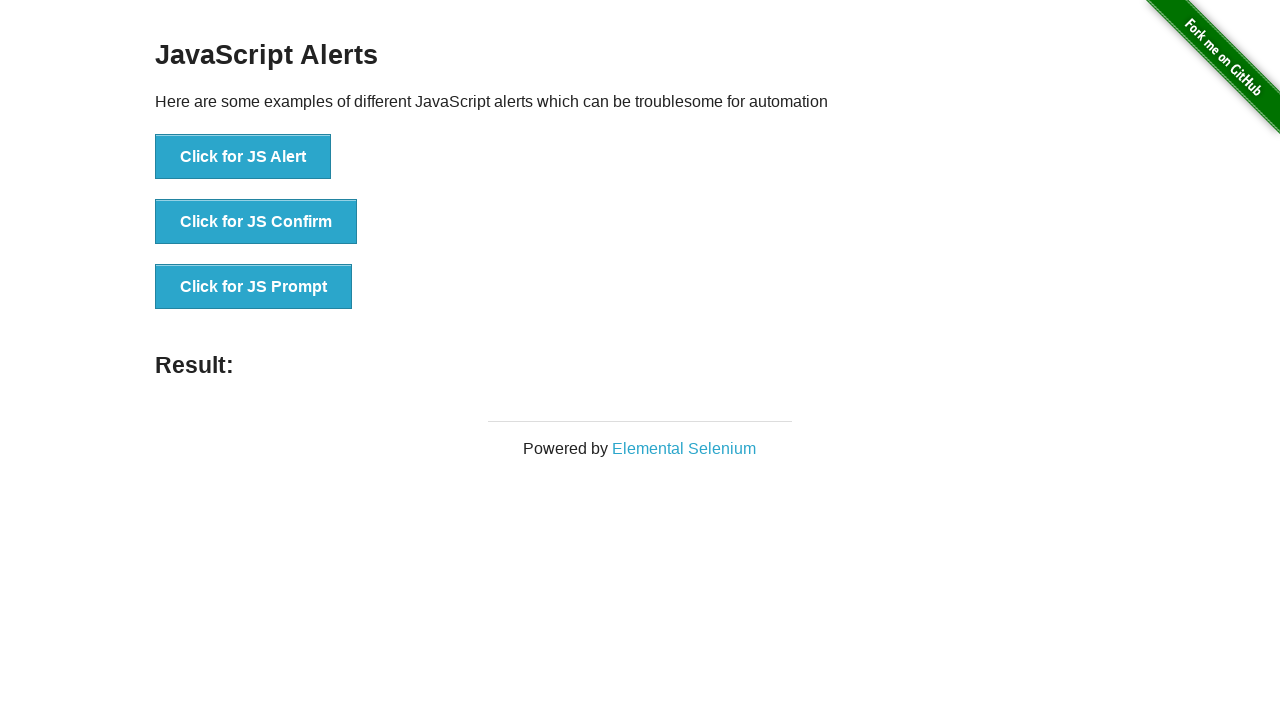

Set up dialog handler to dismiss the confirm dialog
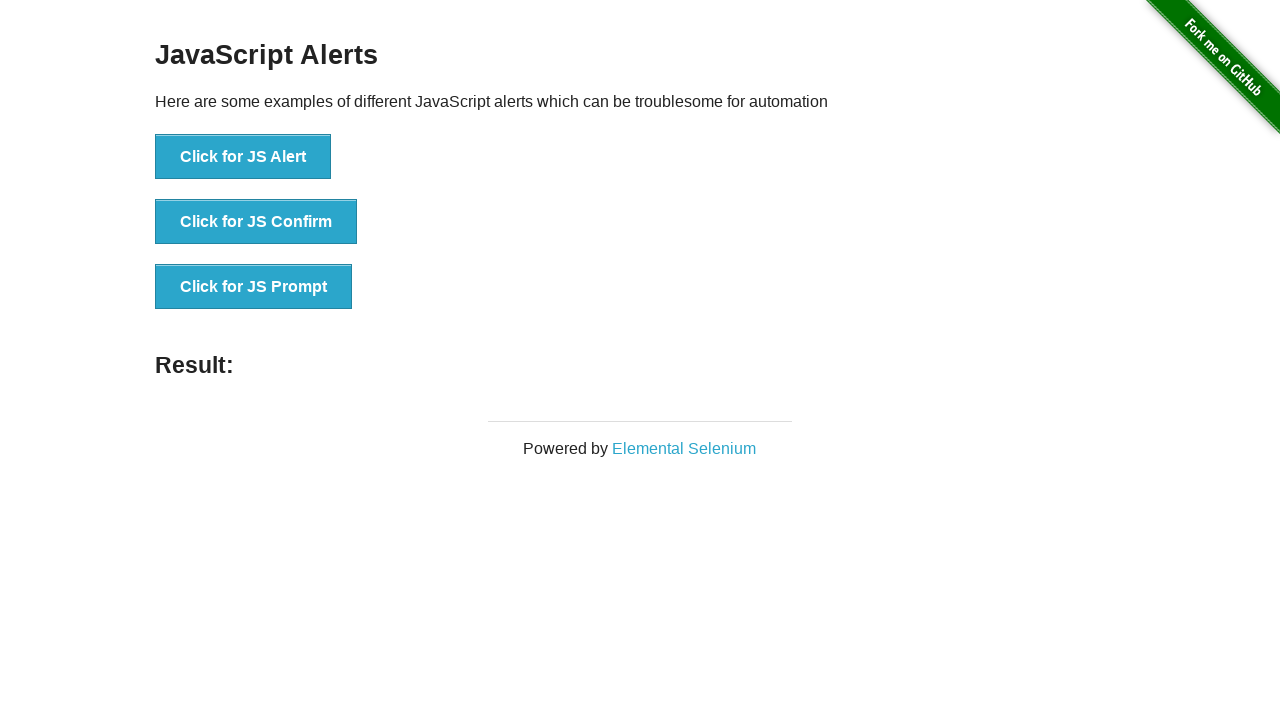

Clicked the JS Confirm button at (256, 222) on button[onclick*='jsConfirm']
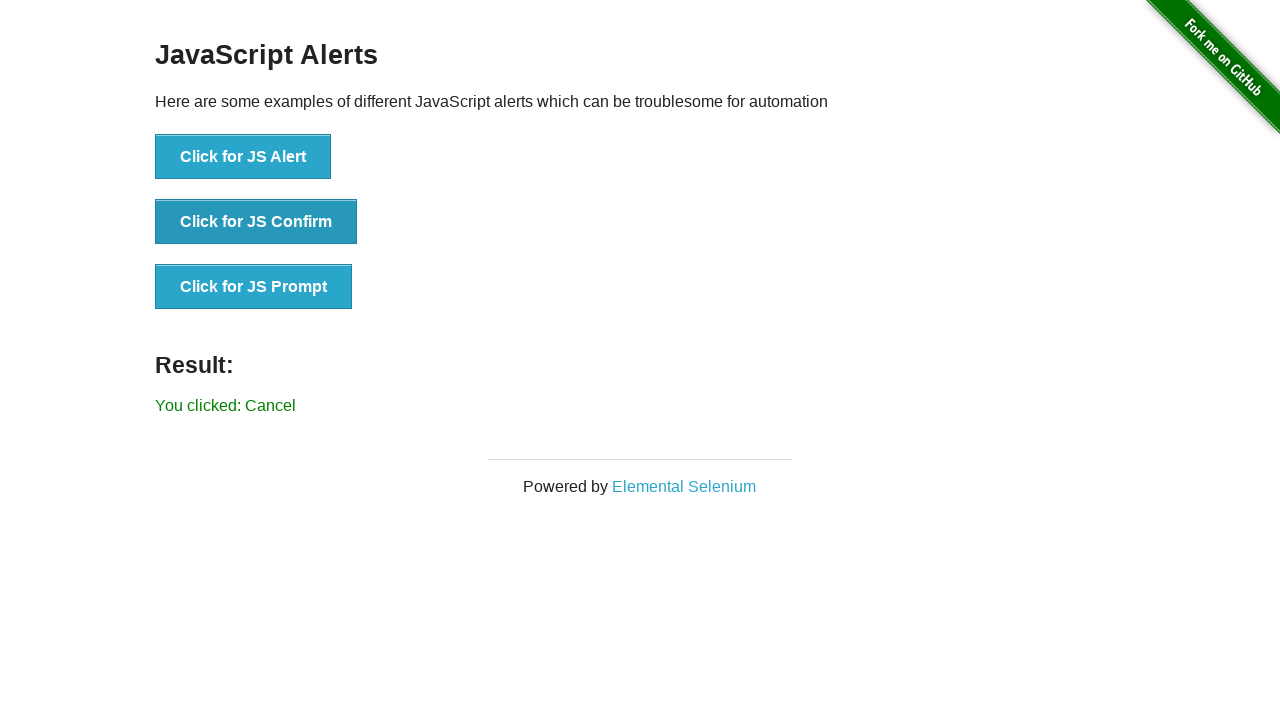

Result label appeared on the page
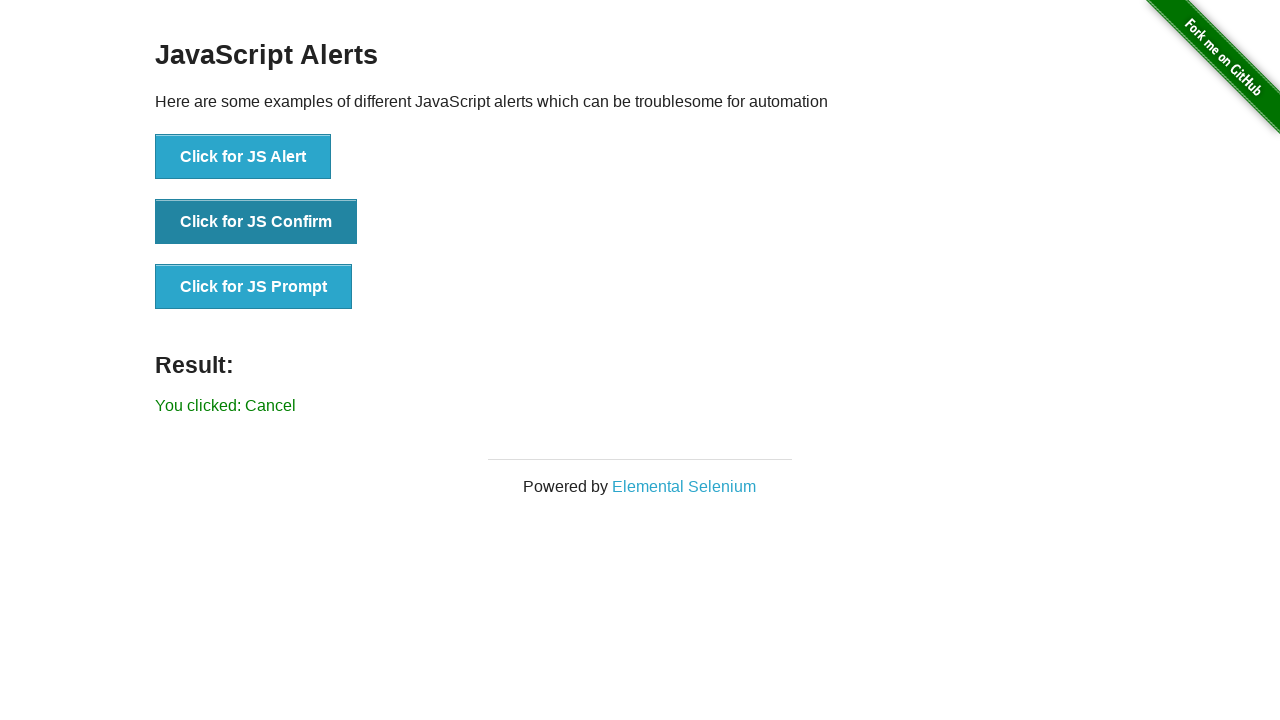

Retrieved result text from the result label
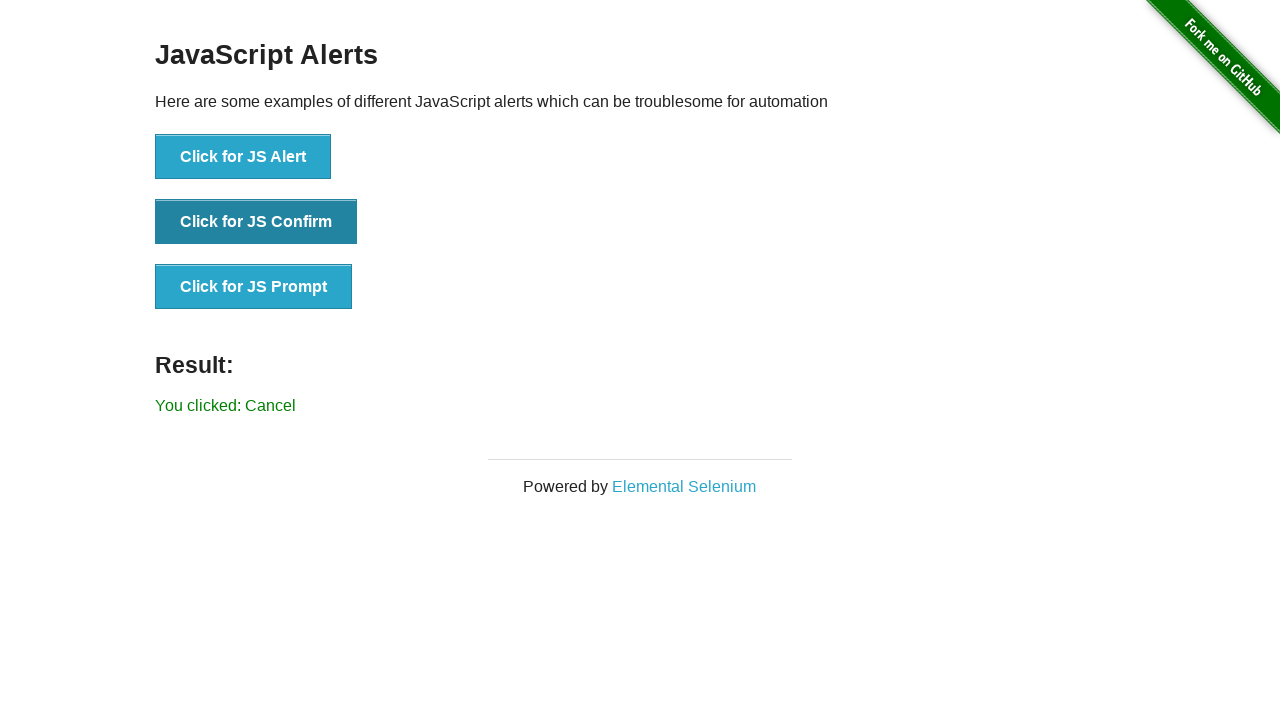

Verified result text equals 'You clicked: Cancel'
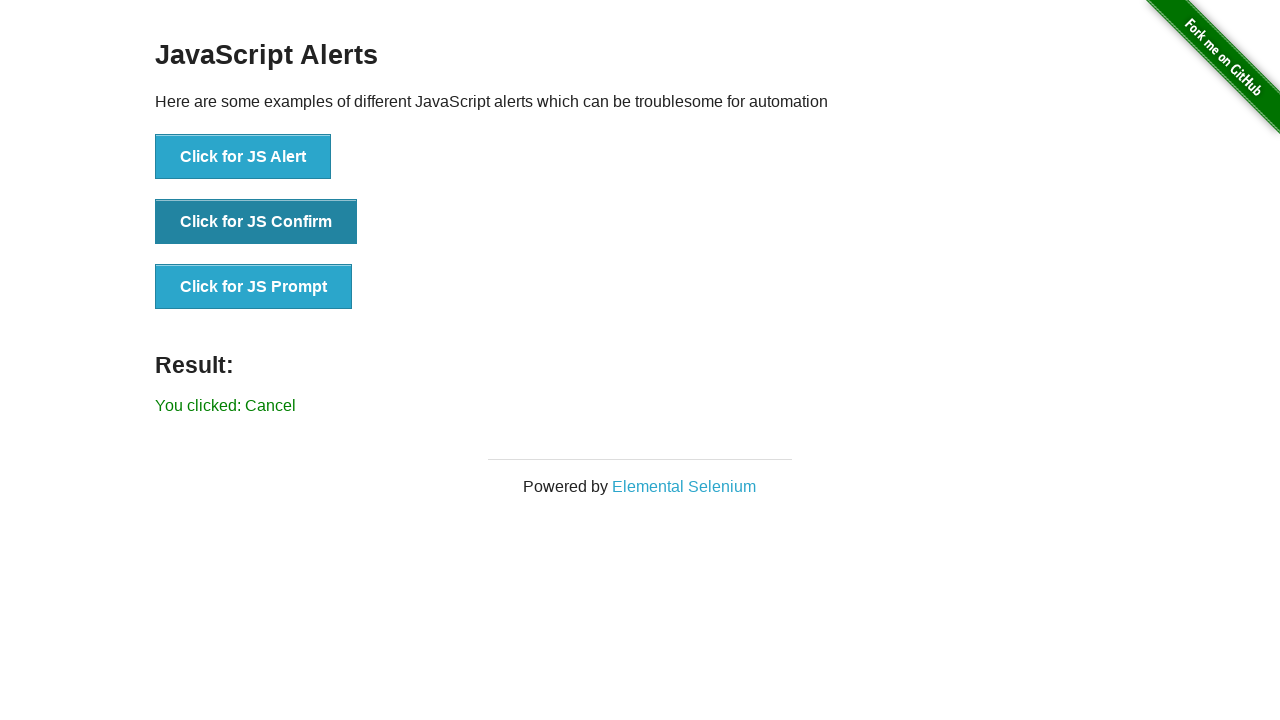

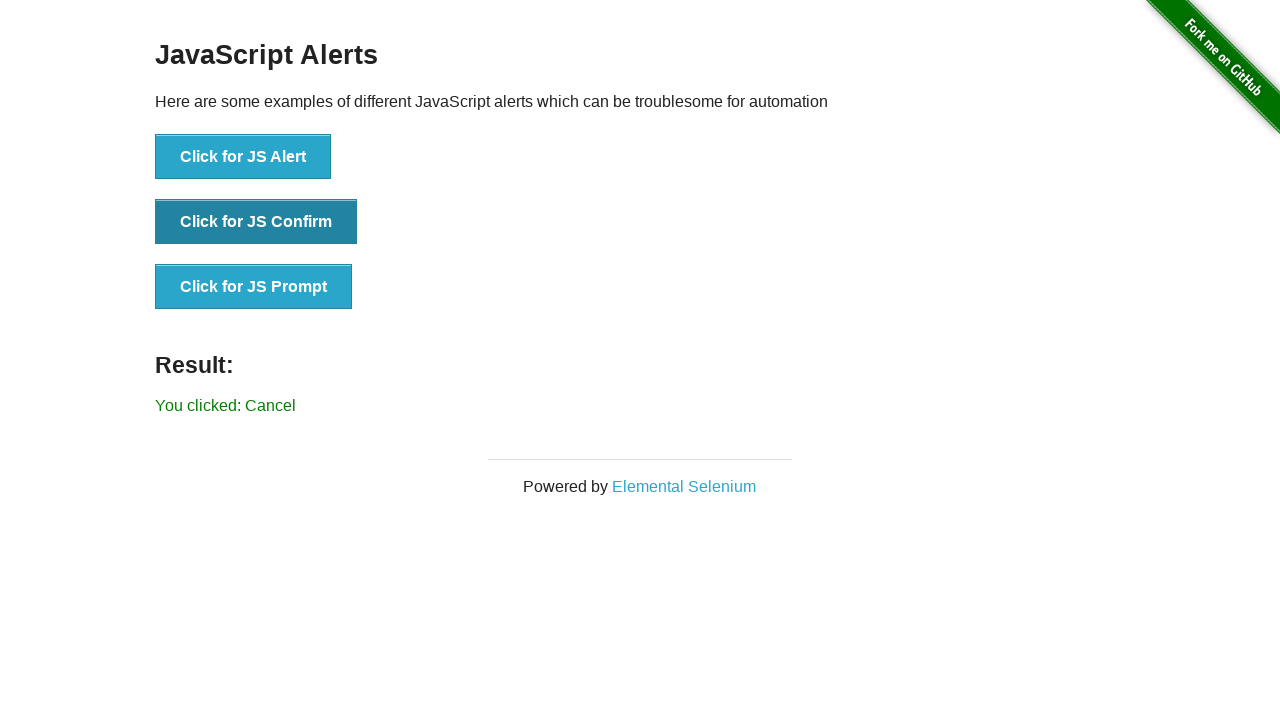